Demonstrates various Playwright locator methods on a test page including form interactions, element inspection, and drag-and-drop functionality. The script navigates to a test page and showcases different ways to interact with and query page elements.

Starting URL: https://victorstashko.github.io/locator_page/?firstname=&lastname=&age=&male=on#

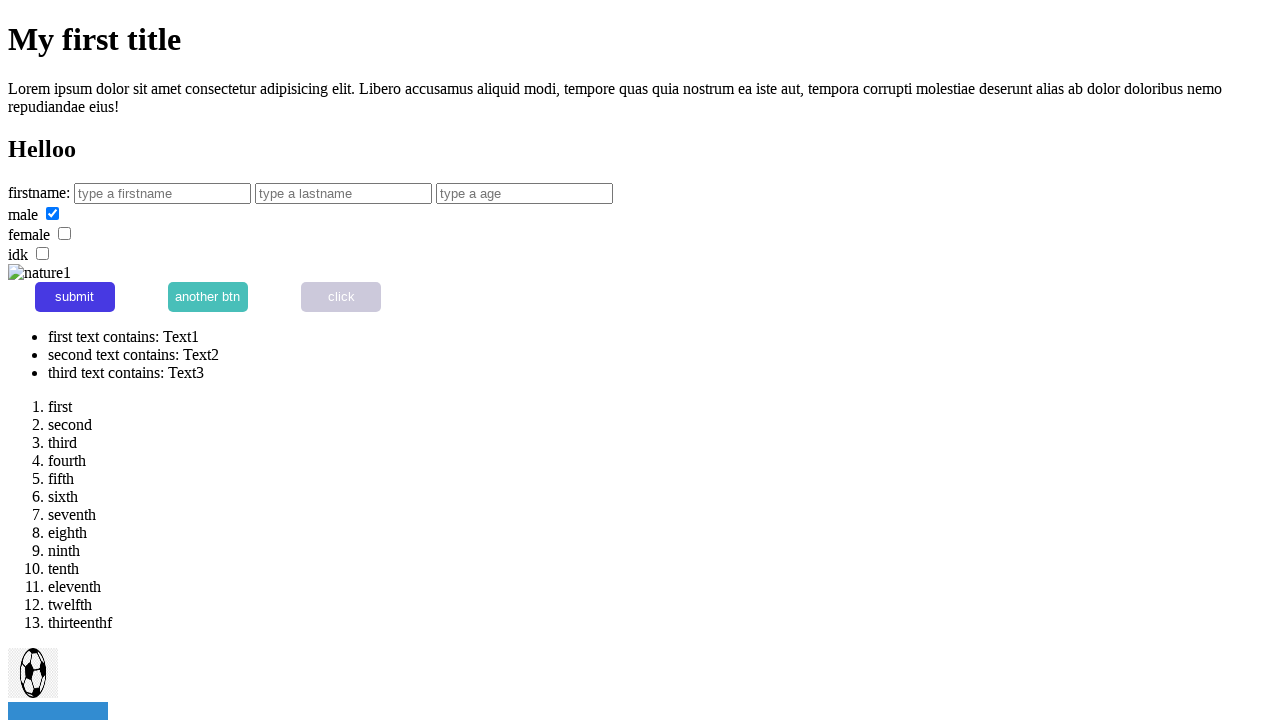

Waited for page to load
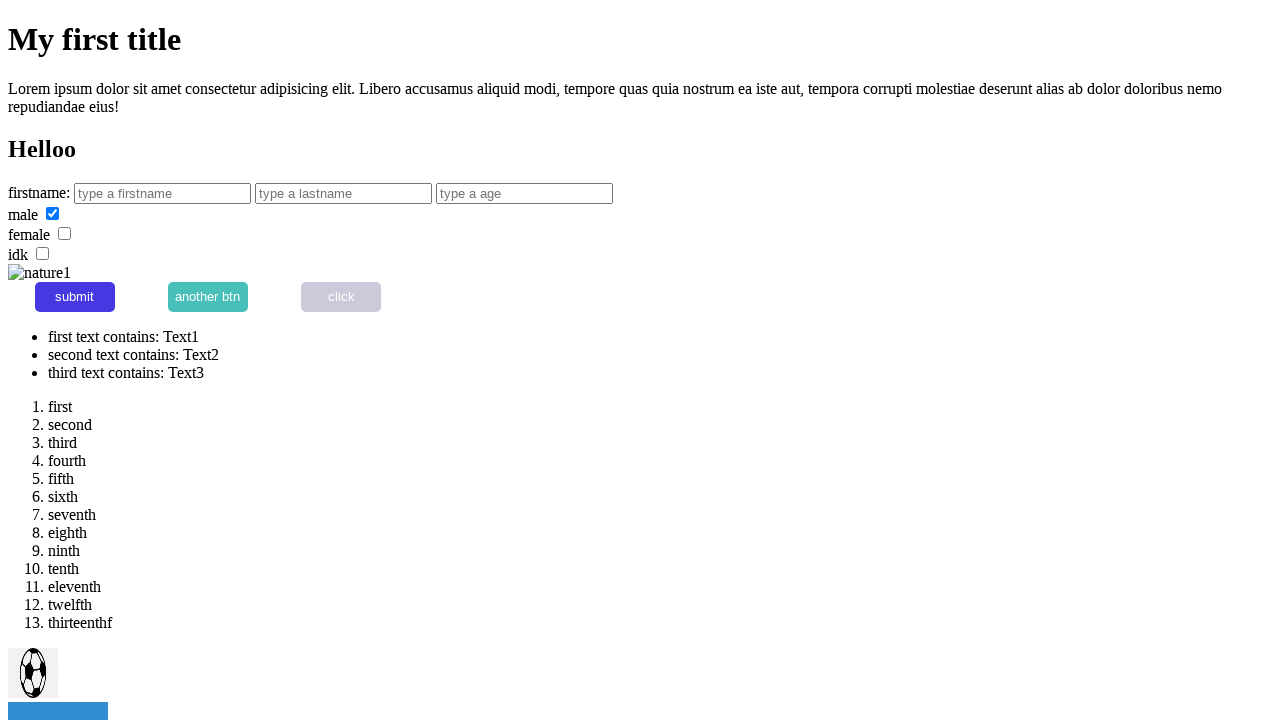

Focused on lastname input field on xpath=//input[@name='lastname']
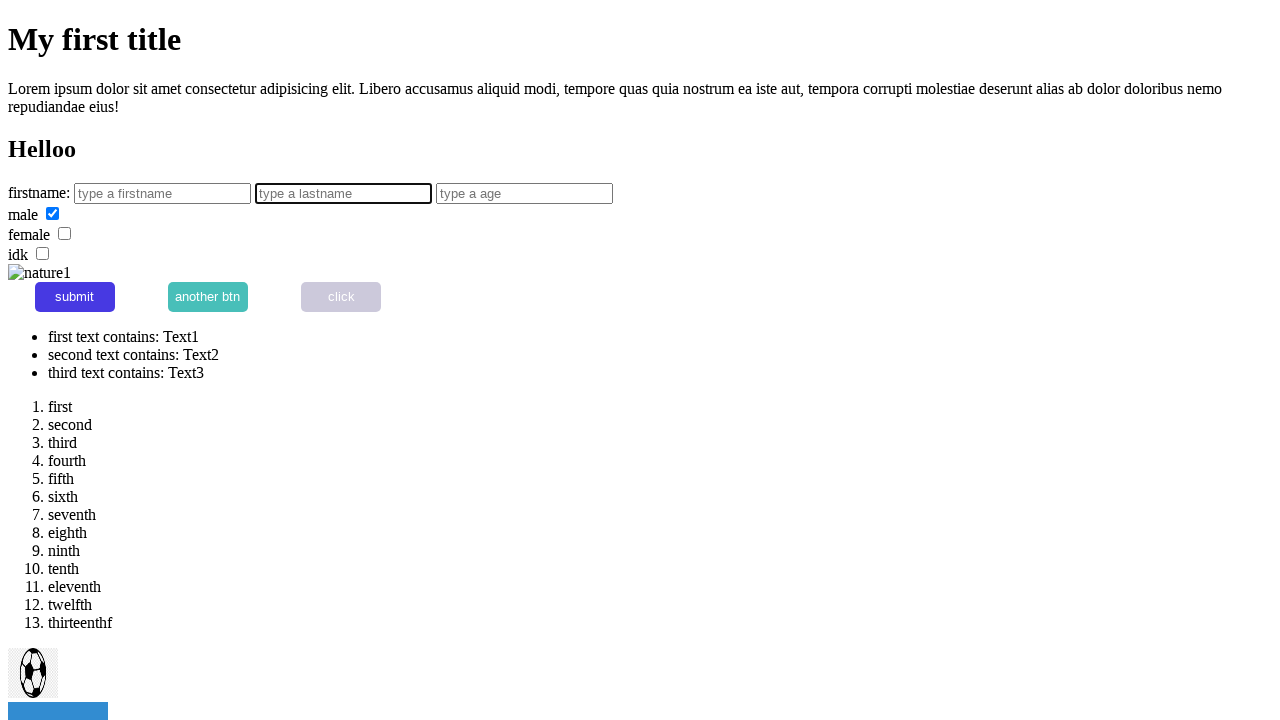

Pressed 'L' key in lastname field
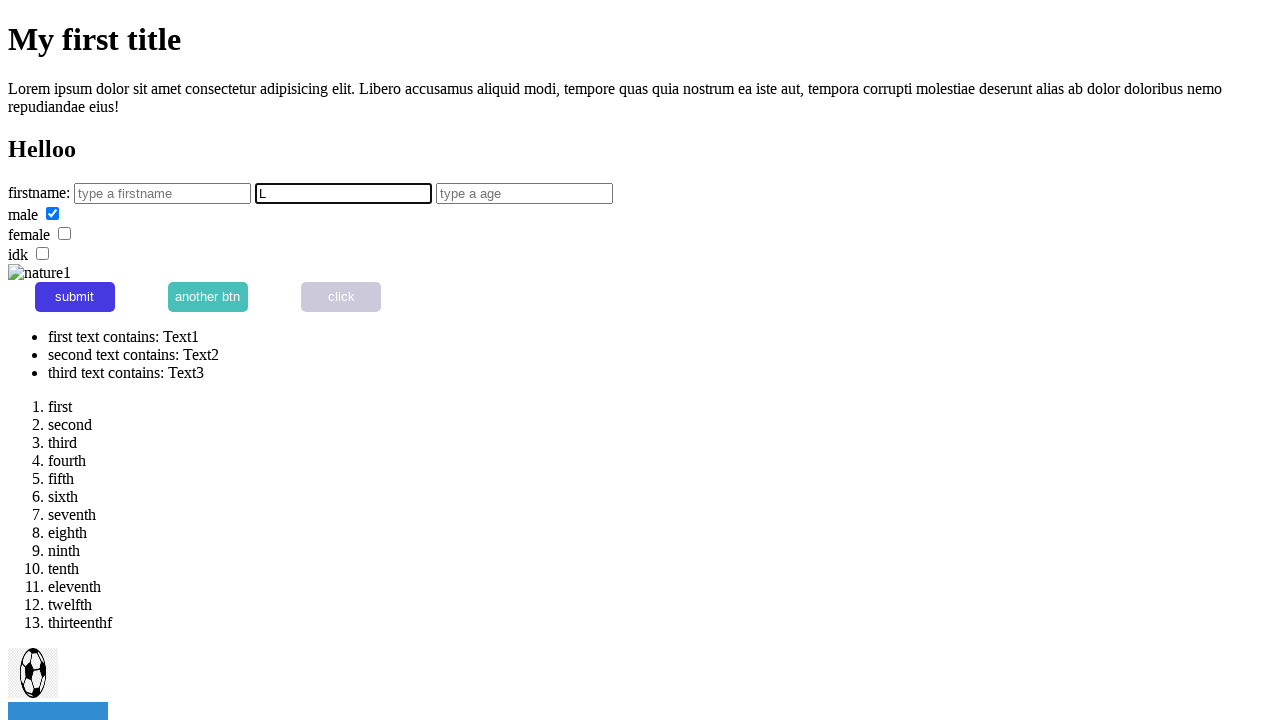

Blurred lastname input field
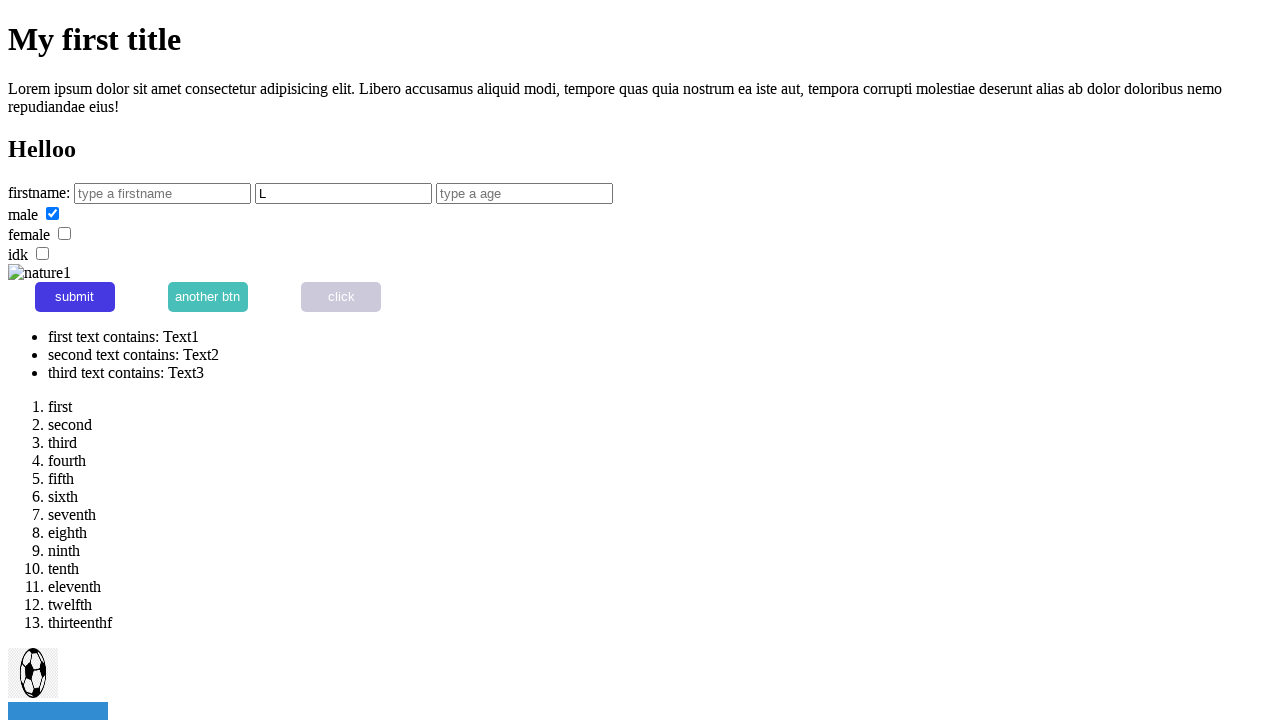

Focused on firstname input field on xpath=//input[@name='firstname']
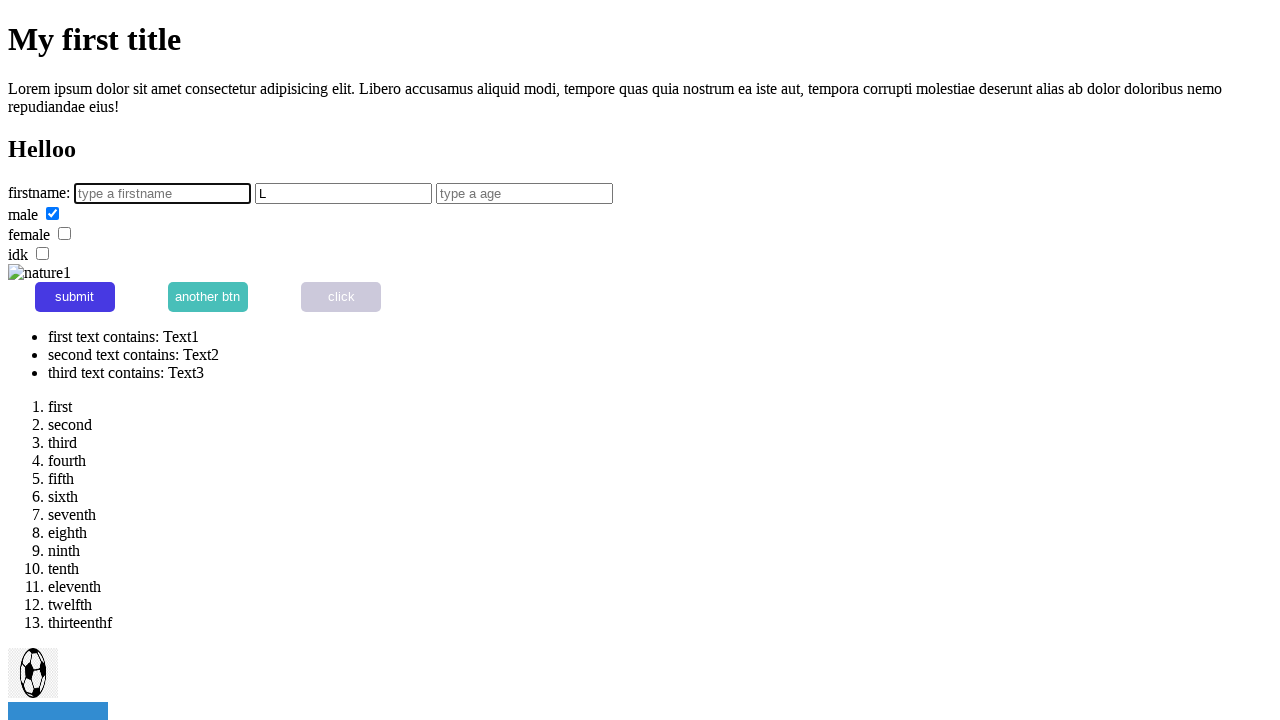

Checked 'male' checkbox on xpath=//input[@name='male']
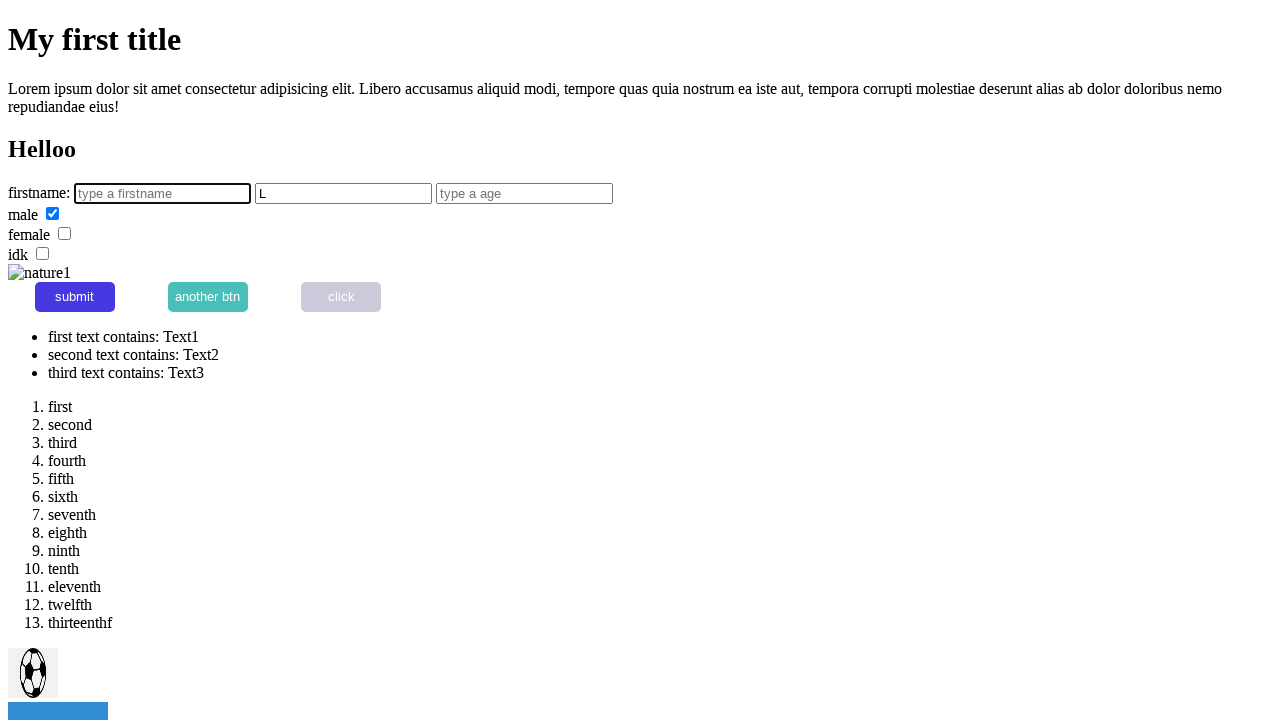

Filled firstname field with 'TestUser' on xpath=//input[@name='firstname']
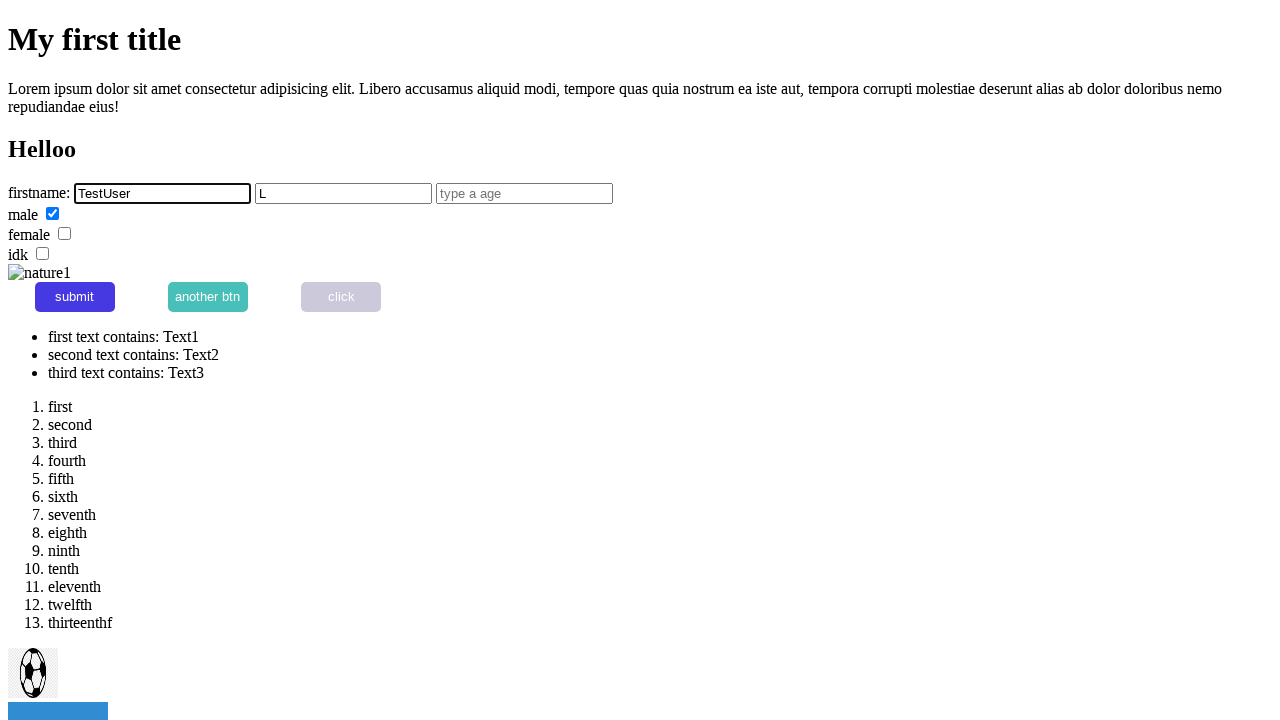

Cleared firstname field on xpath=//input[@name='firstname']
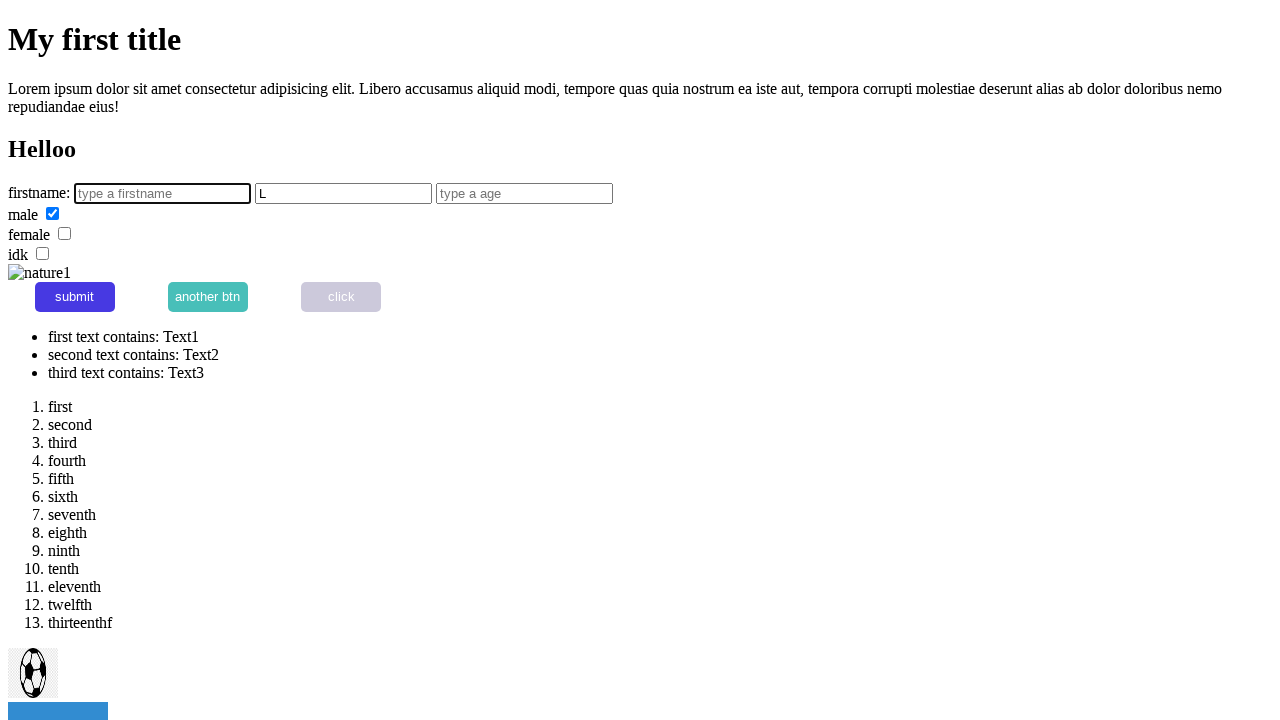

Clicked primary button at (75, 297) on xpath=//button[@class='btn-primary']
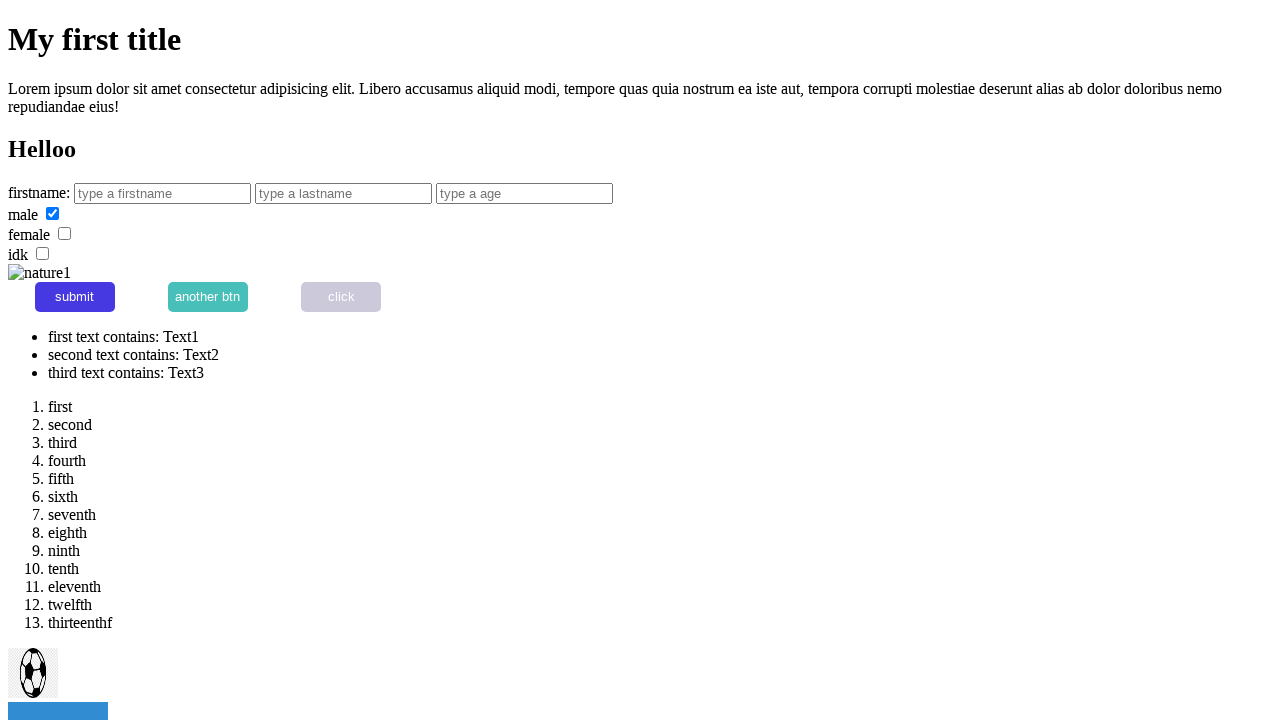

Double-clicked on 'idk' checkbox at (42, 253) on xpath=//input[@name='idk']
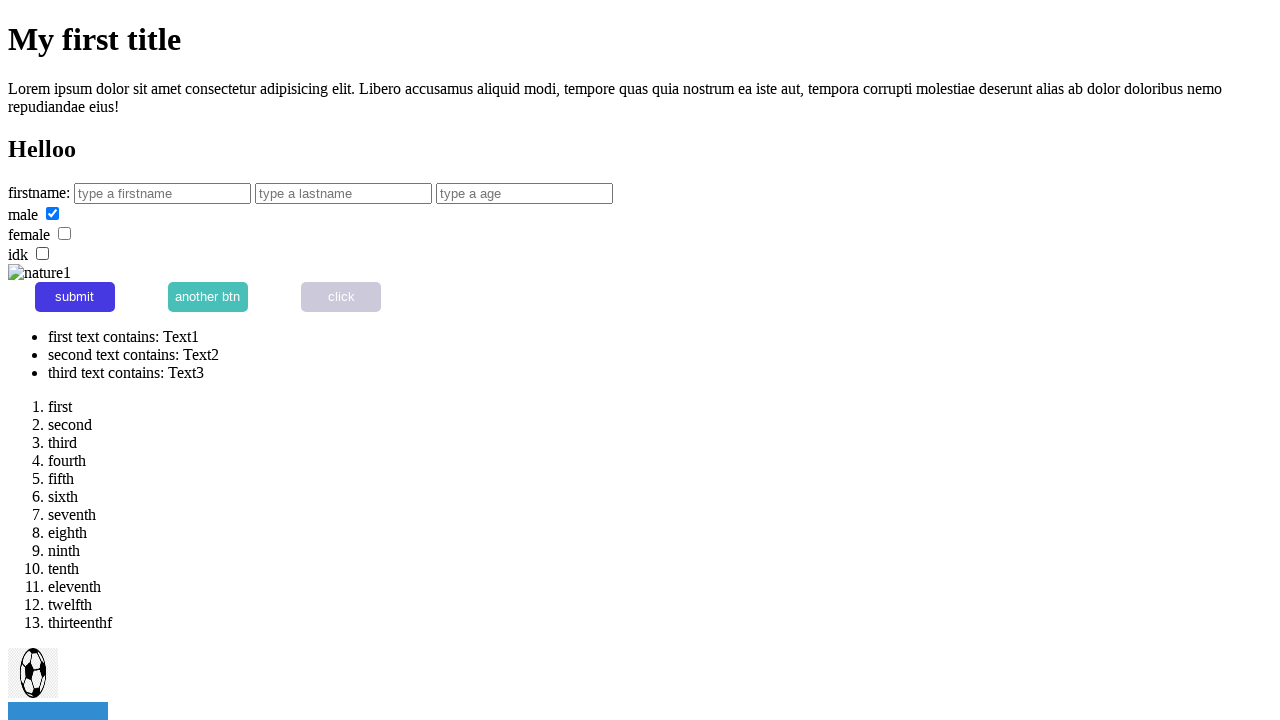

Dragged image to block element at (58, 670)
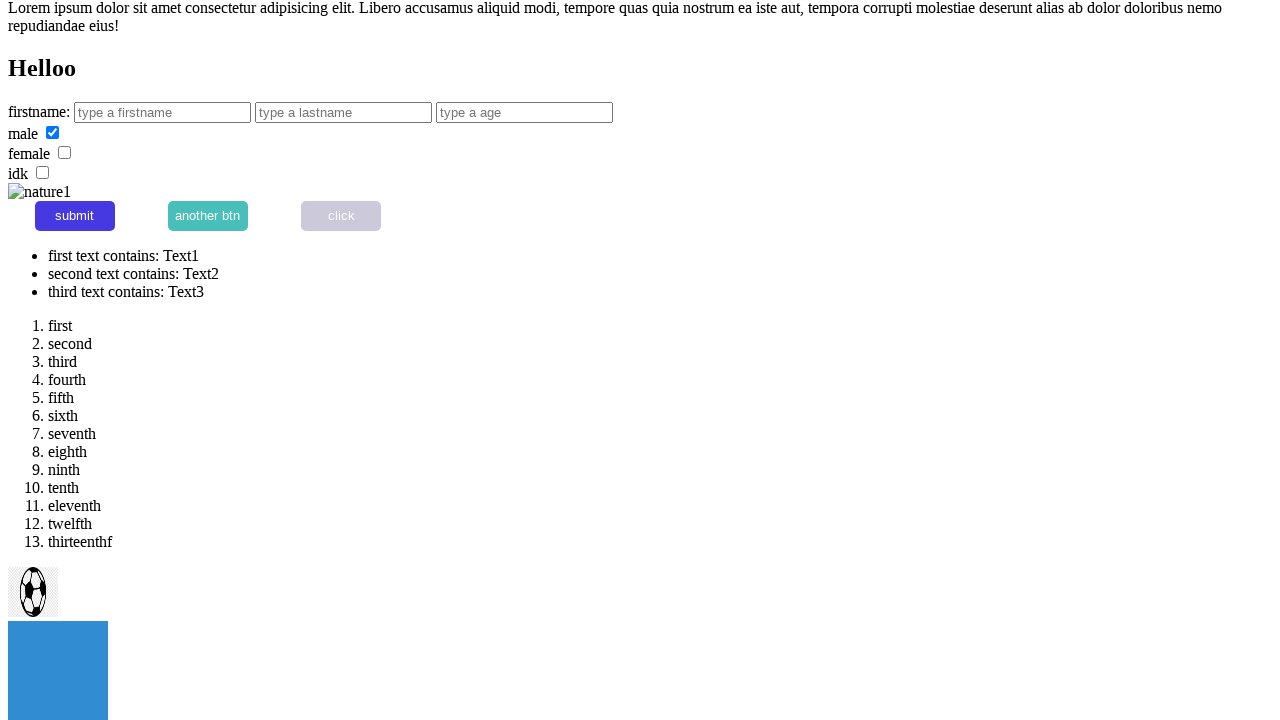

Checked 'female' checkbox using role selector at (64, 152) on internal:role=checkbox[name="female"i]
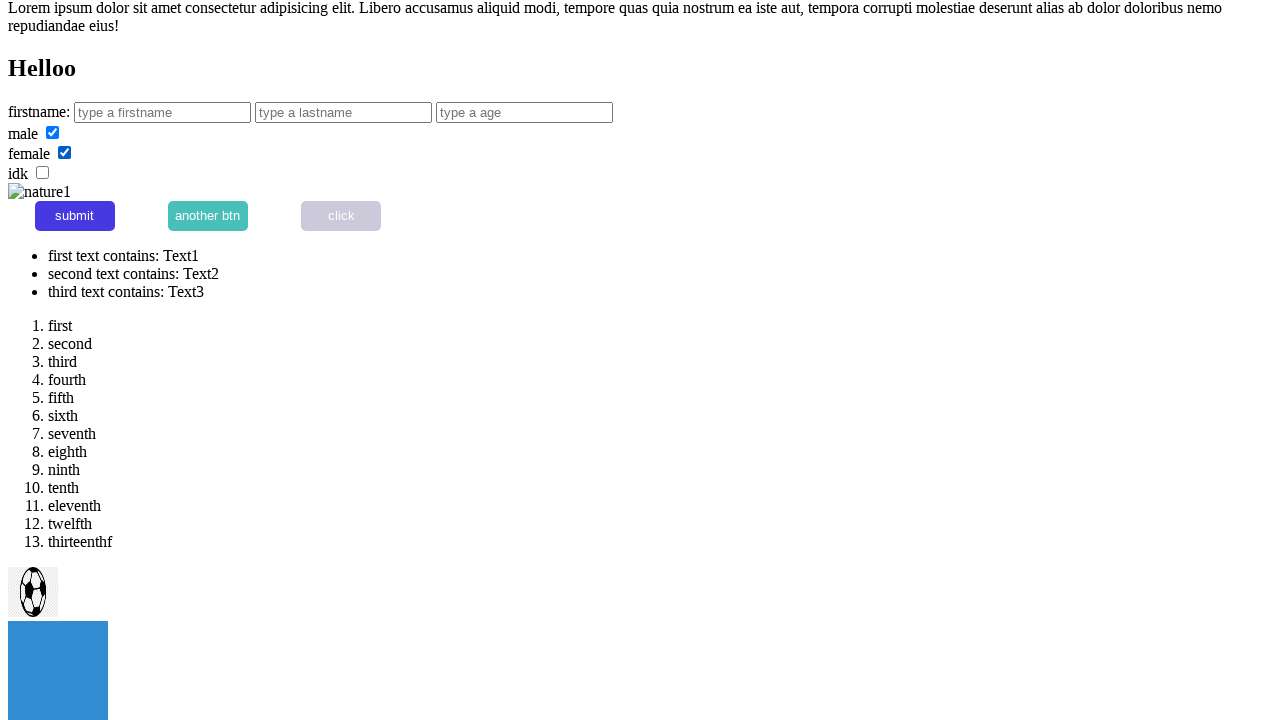

Clicked submit button using role selector at (75, 216) on internal:role=button[name="submit"i]
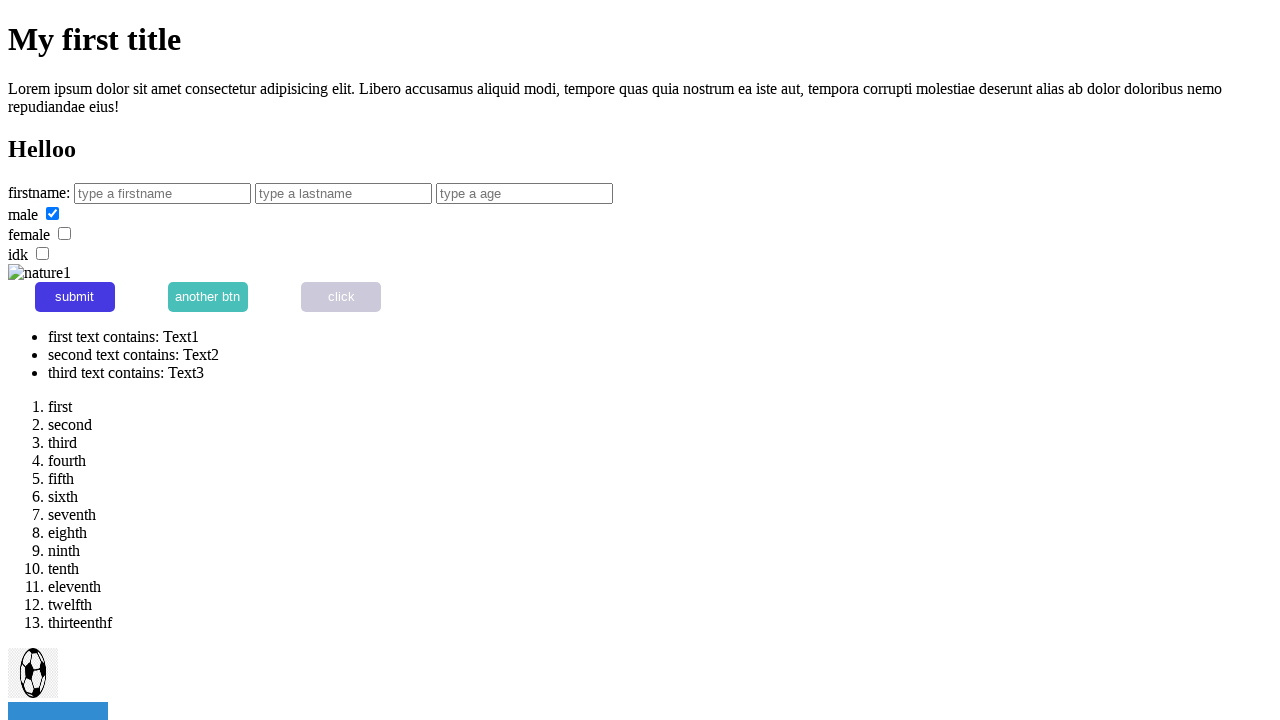

Filled firstname field with 'Alyona' using placeholder selector on internal:attr=[placeholder="type a firstname"i]
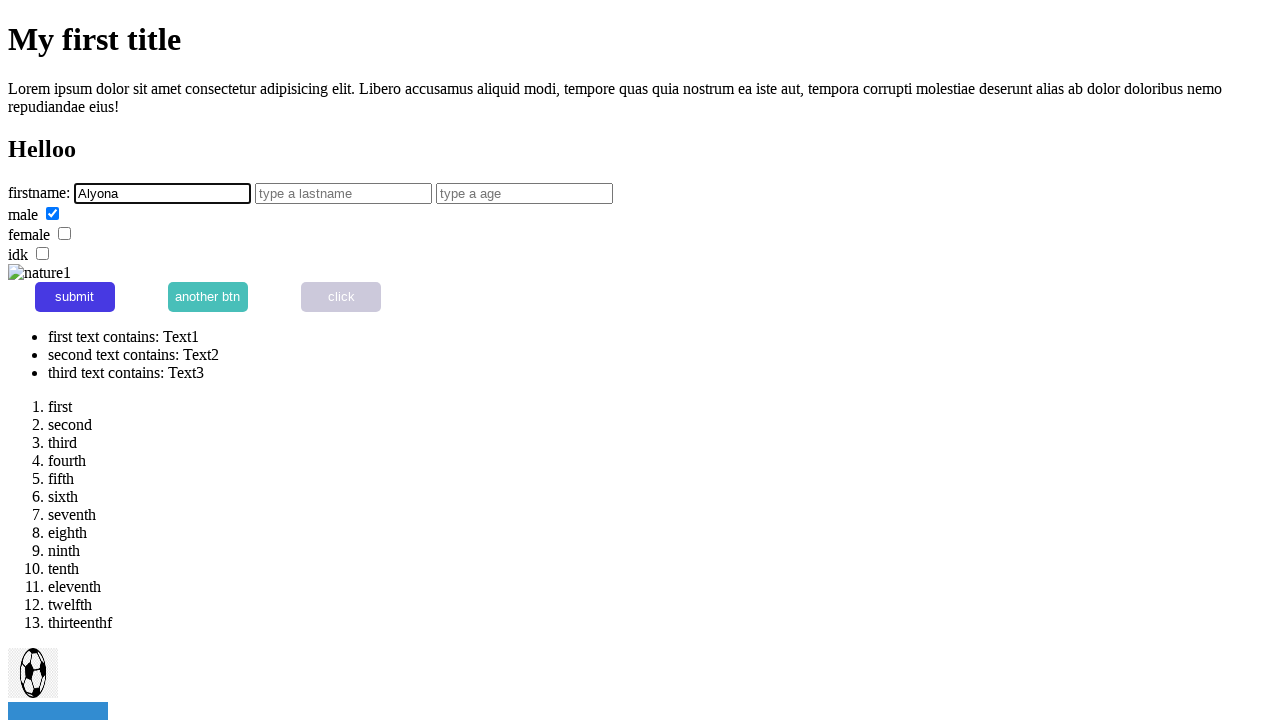

Filled firstname field with 'john' using label selector on internal:label="firstname"i
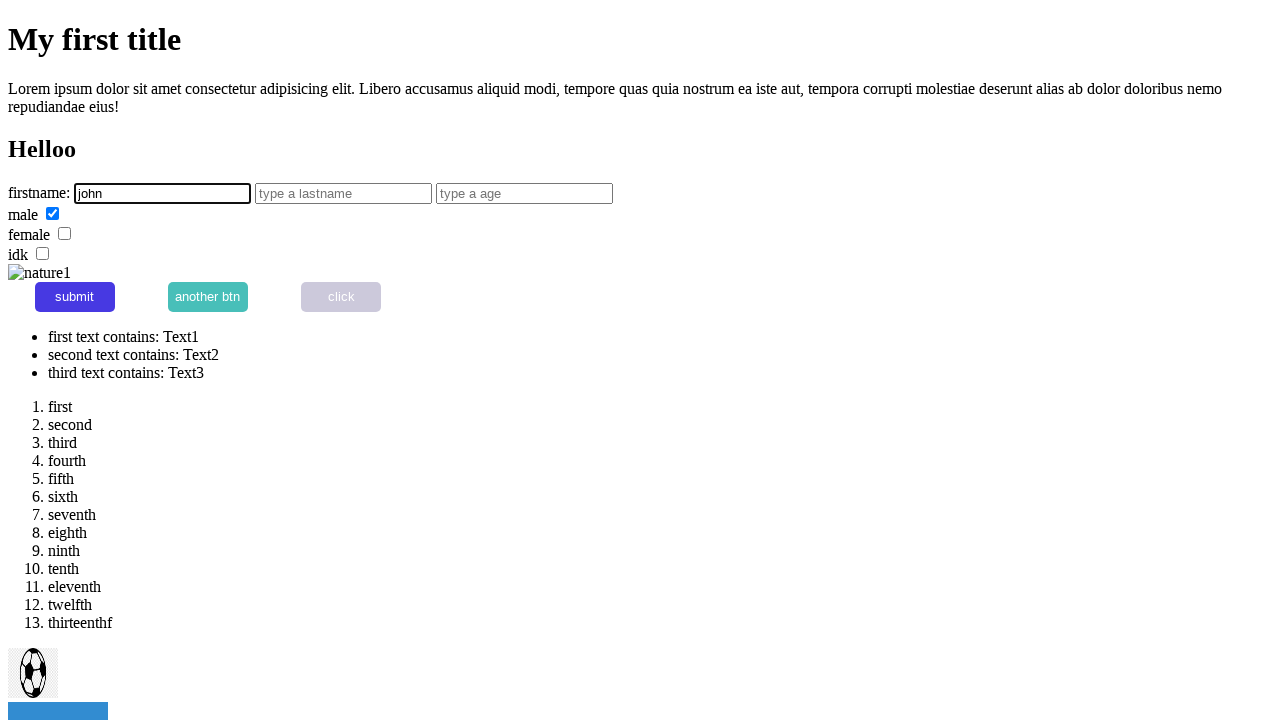

Clicked on ball image using alt text selector at (33, 673) on internal:attr=[alt="ball"i]
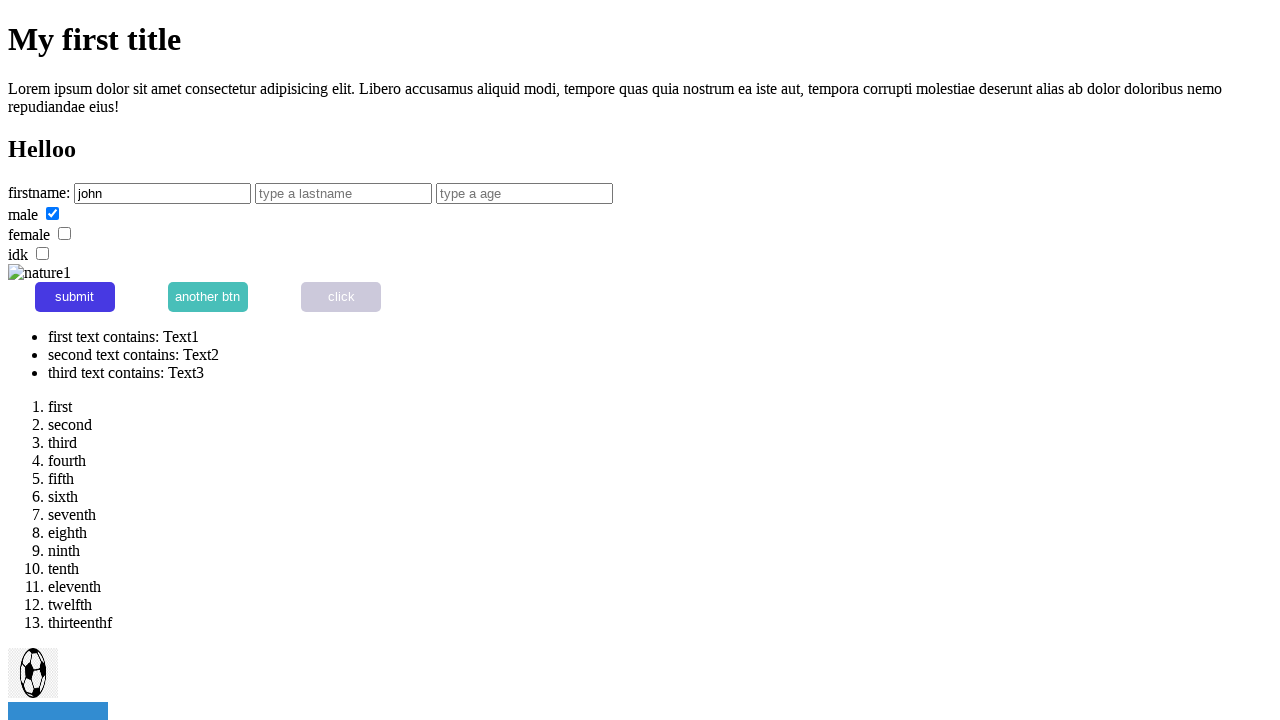

Hovered over directions element at (208, 297) on internal:testid=[data-testid="directions"s]
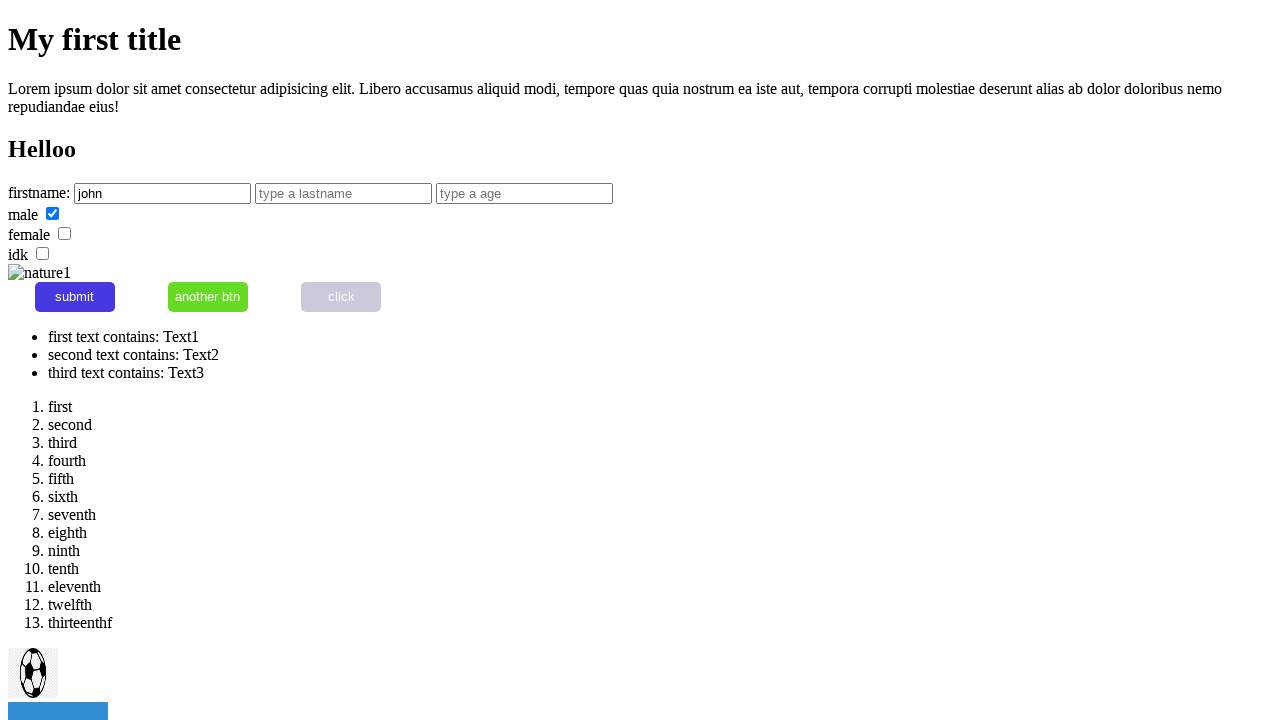

Focused on age input field on xpath=//input[@name='age']
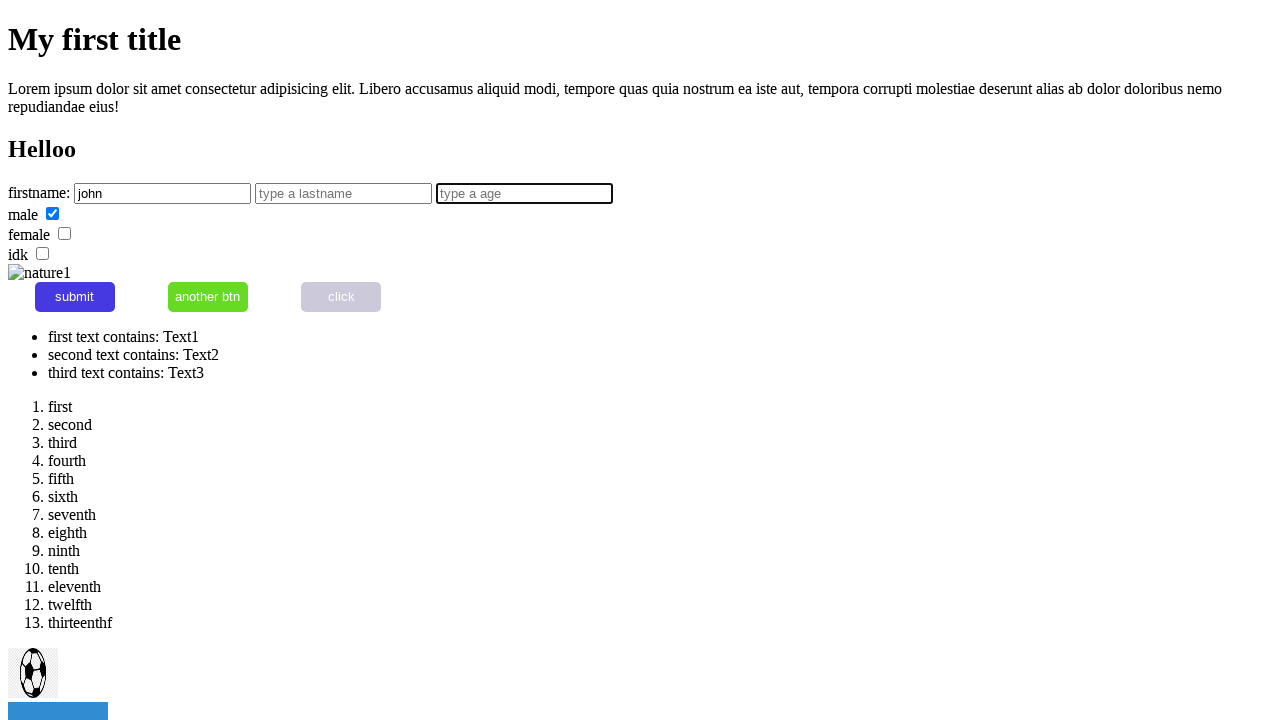

Filled age field with '25' on xpath=//input[@name='age']
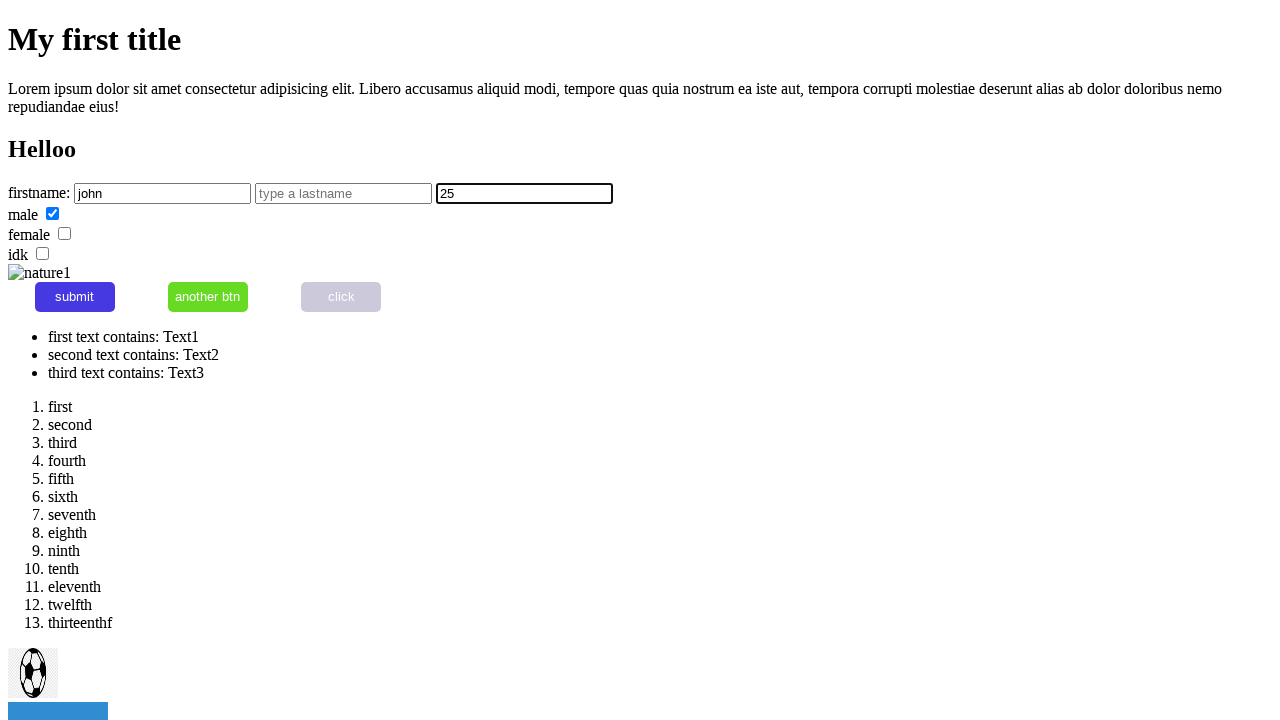

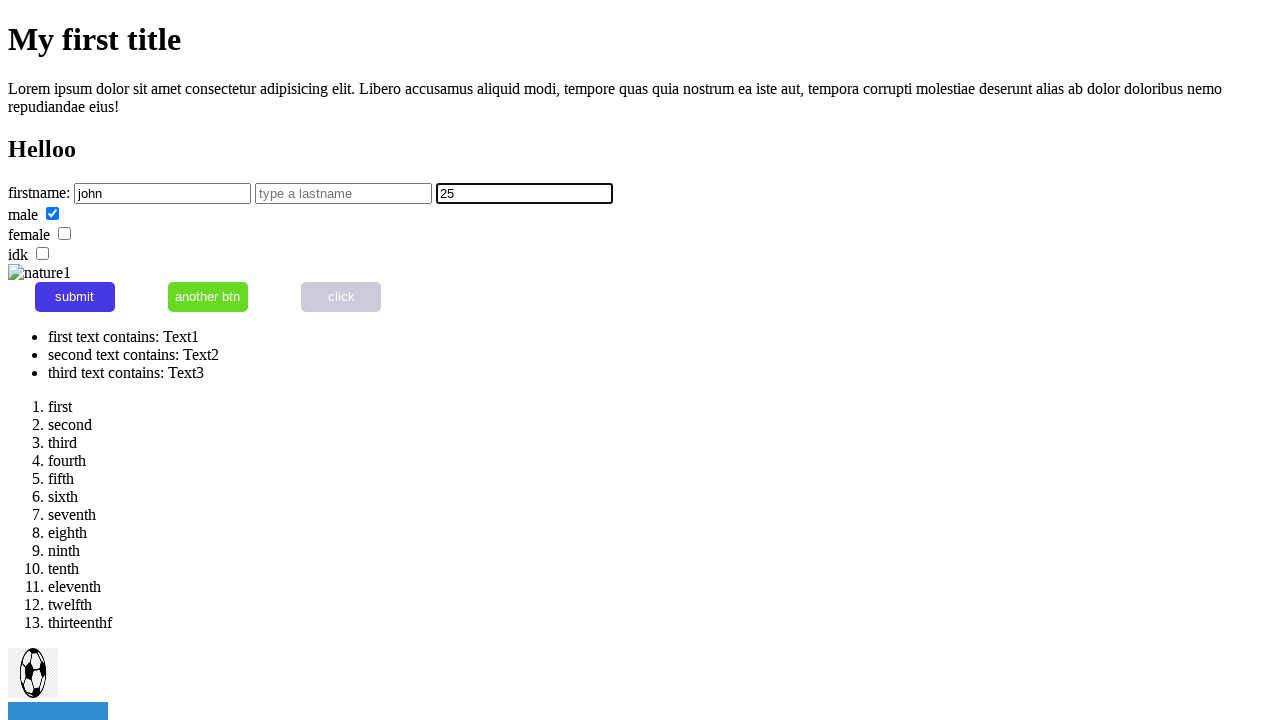